Tests filling multiple contact forms (3 sets) with name, email, and message fields sequentially

Starting URL: https://ultimateqa.com/complicated-page

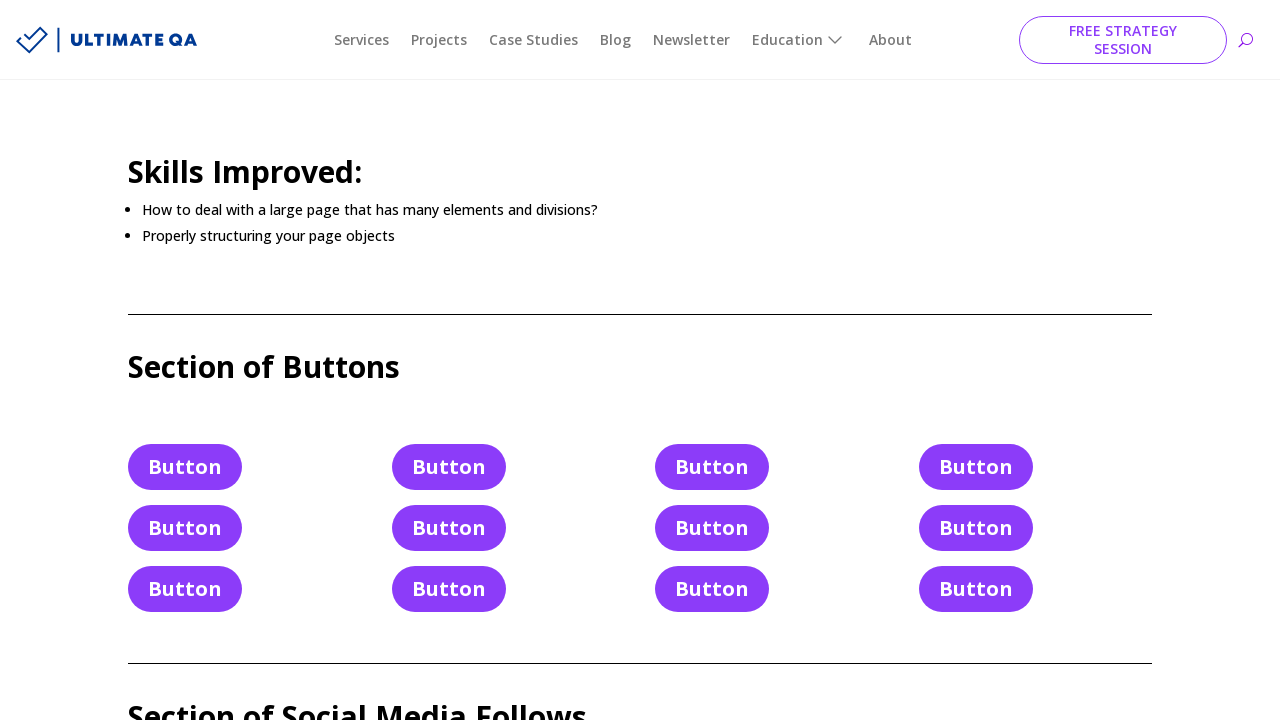

Filled first contact form name field with 'TEST_NAME' on #et_pb_contact_name_0
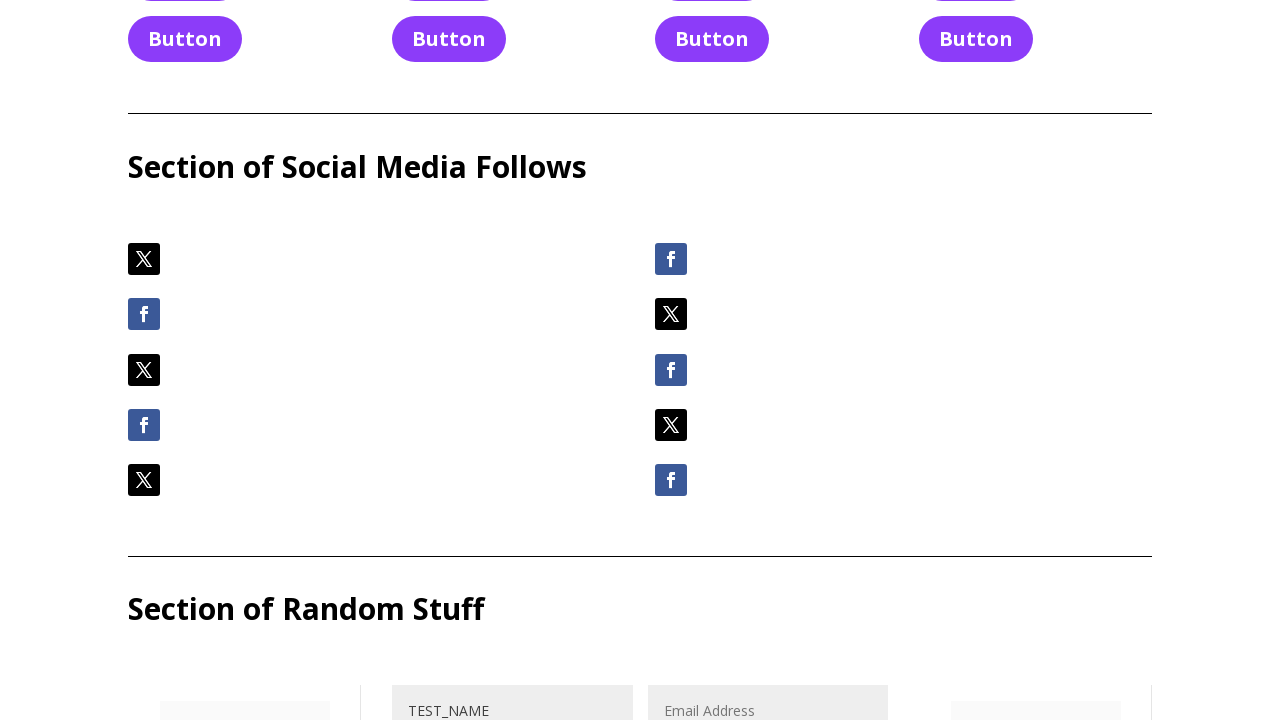

Cleared first contact form name field on #et_pb_contact_name_0
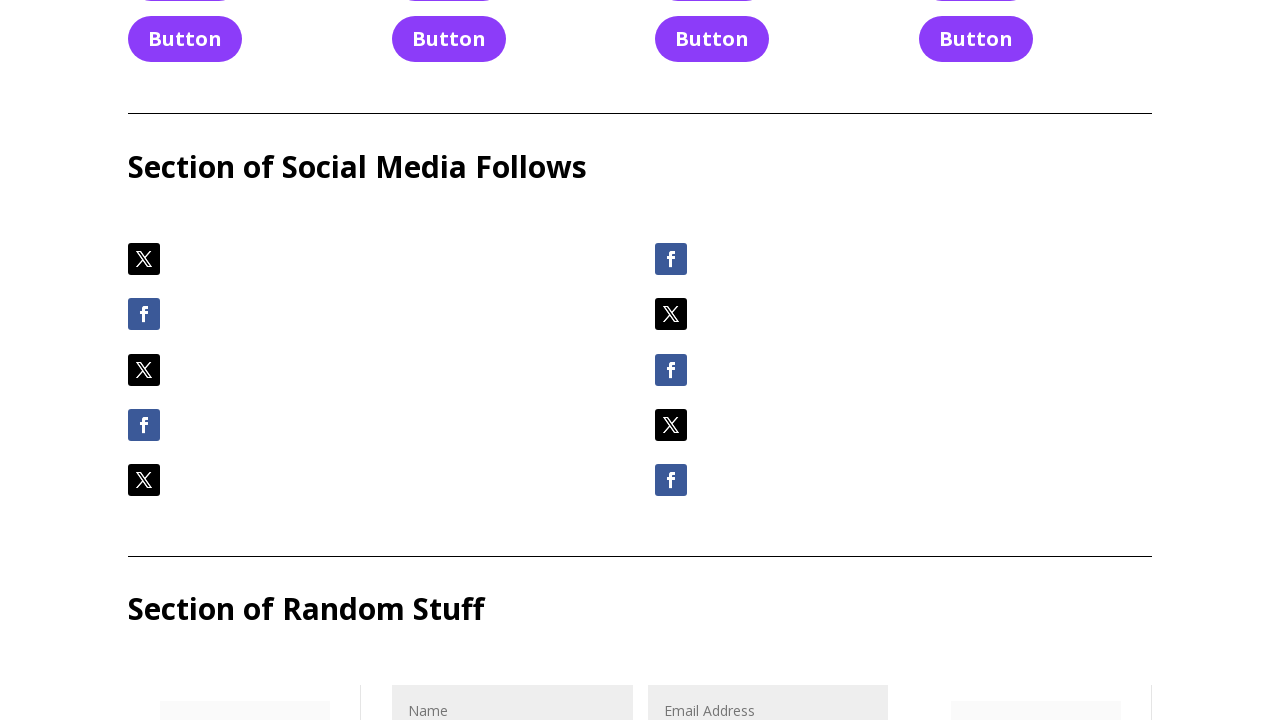

Re-filled first contact form name field with 'TEST_NAME' on #et_pb_contact_name_0
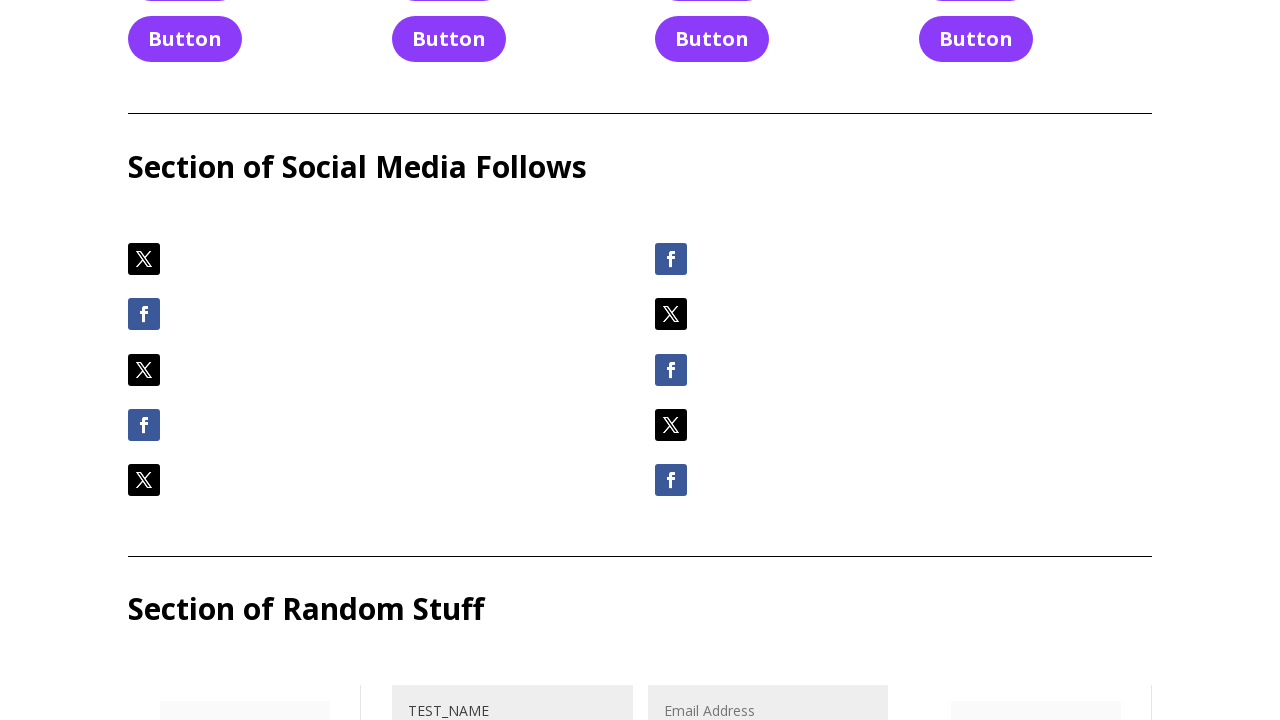

Filled first contact form email field with 'email@email.email' on #et_pb_contact_email_0
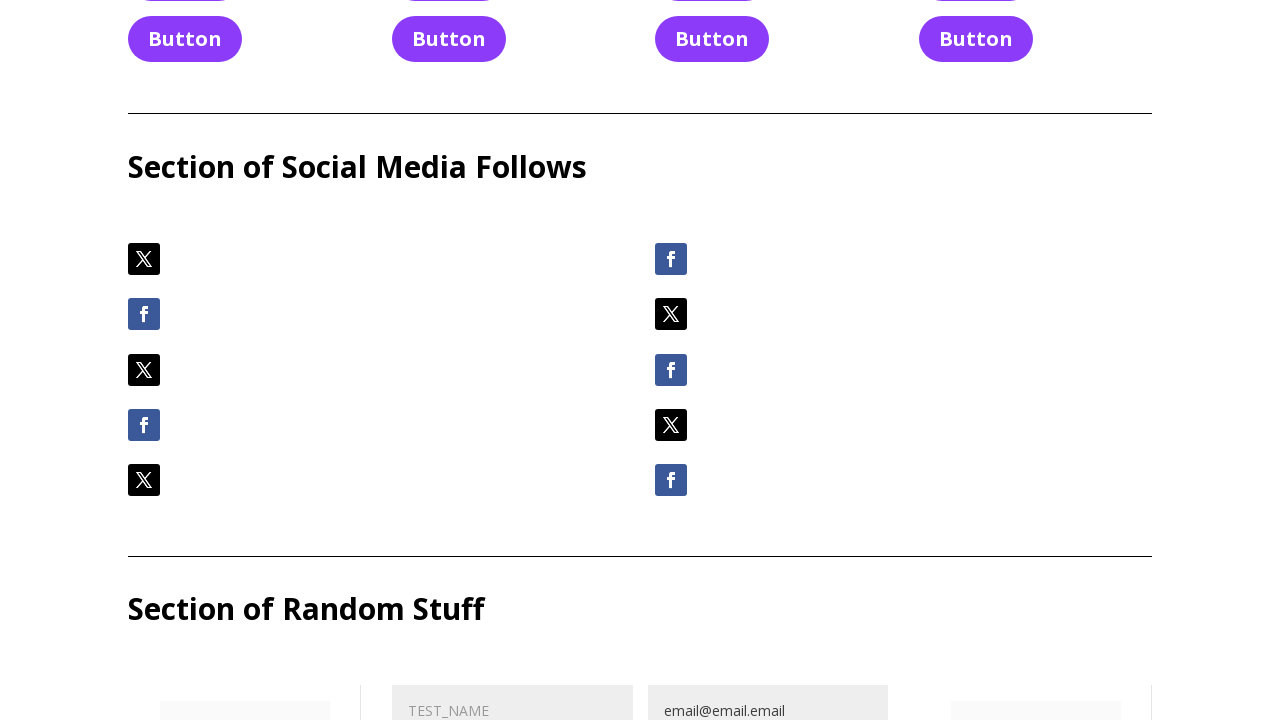

Filled first contact form message field with multi-line text on #et_pb_contact_message_0
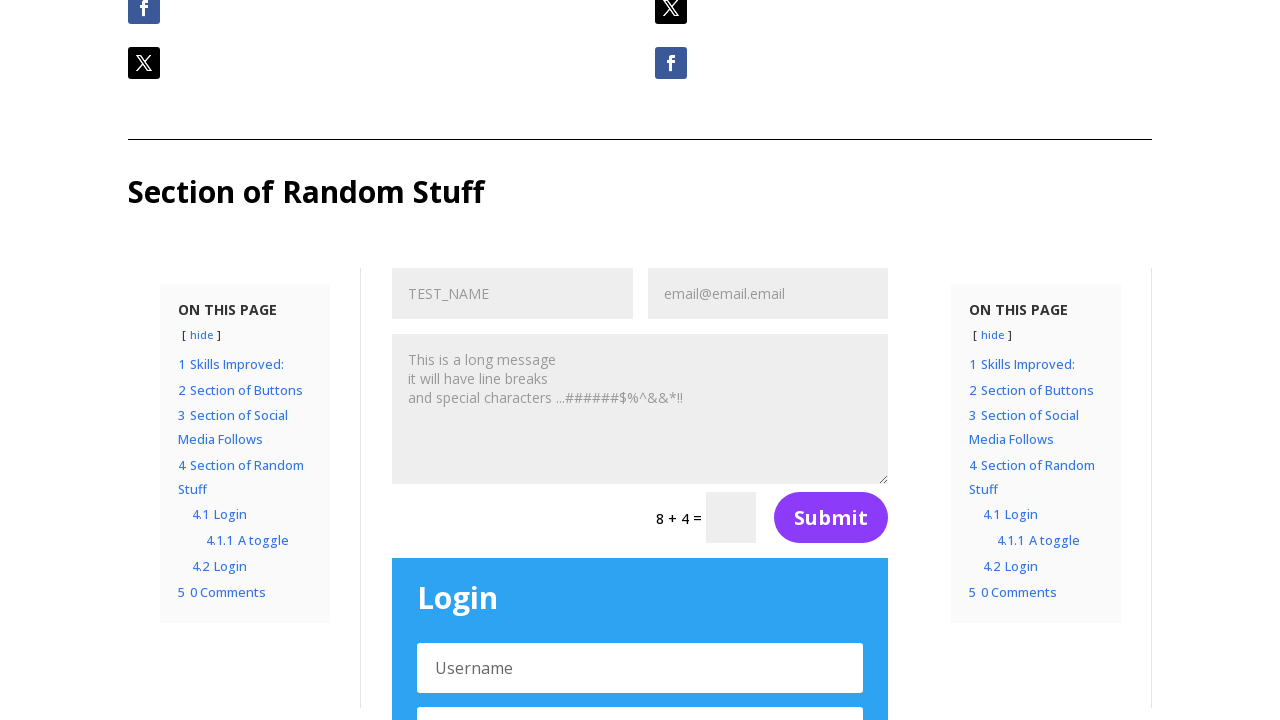

Filled second contact form name field with 'TEST_NAME' on #et_pb_contact_name_1
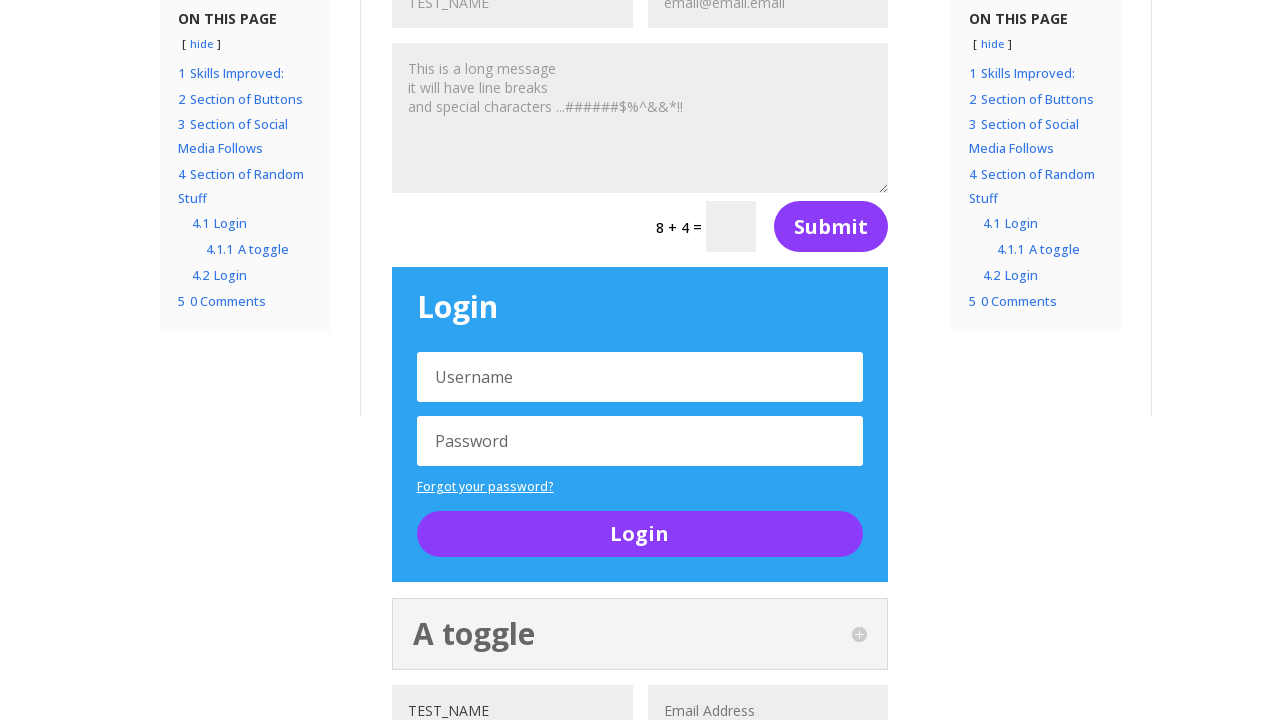

Filled second contact form email field with 'email@email.email' on #et_pb_contact_email_1
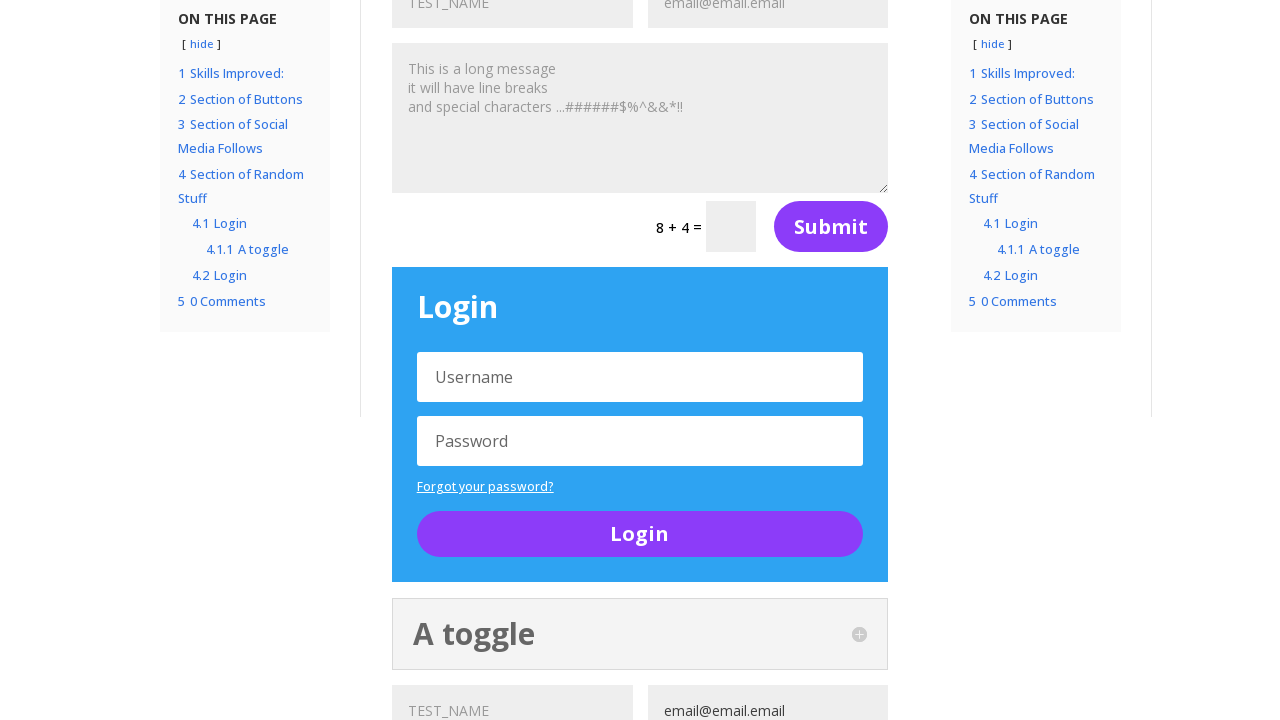

Filled second contact form message field with multi-line text on #et_pb_contact_message_1
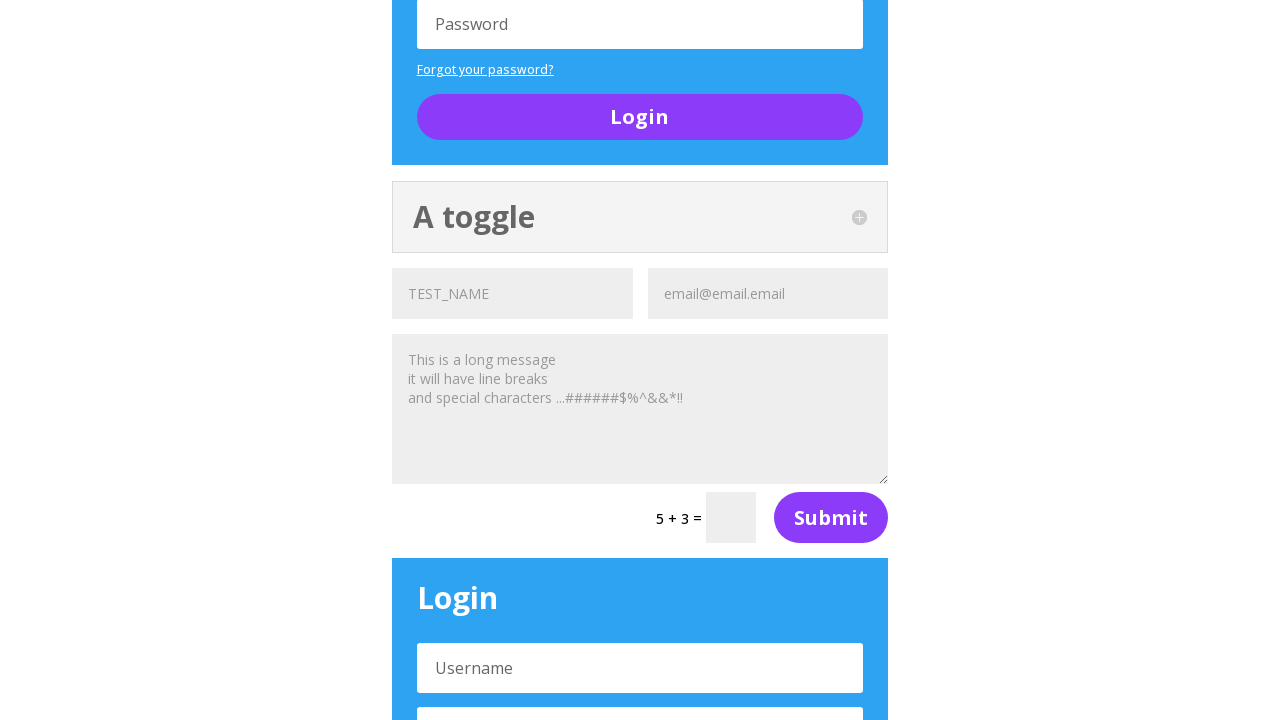

Filled third contact form name field with 'TEST_NAME' on #et_pb_contact_name_2
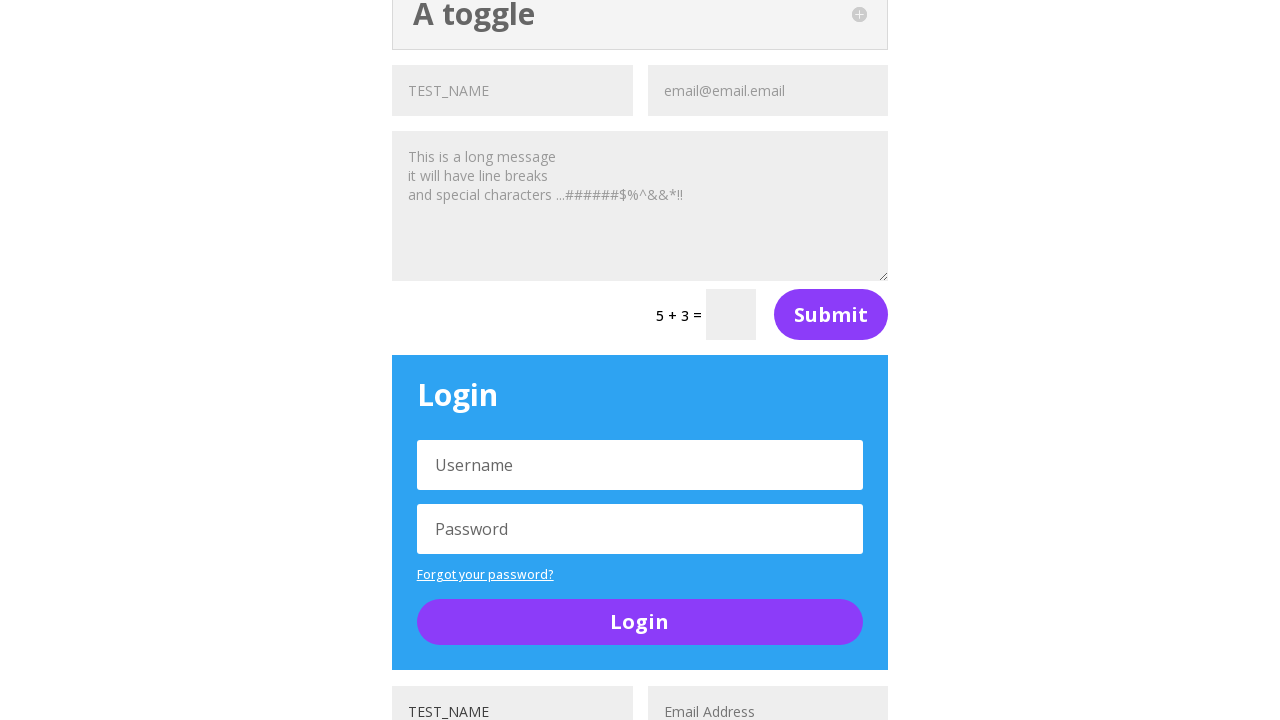

Filled third contact form email field with 'email@email.email' on #et_pb_contact_email_2
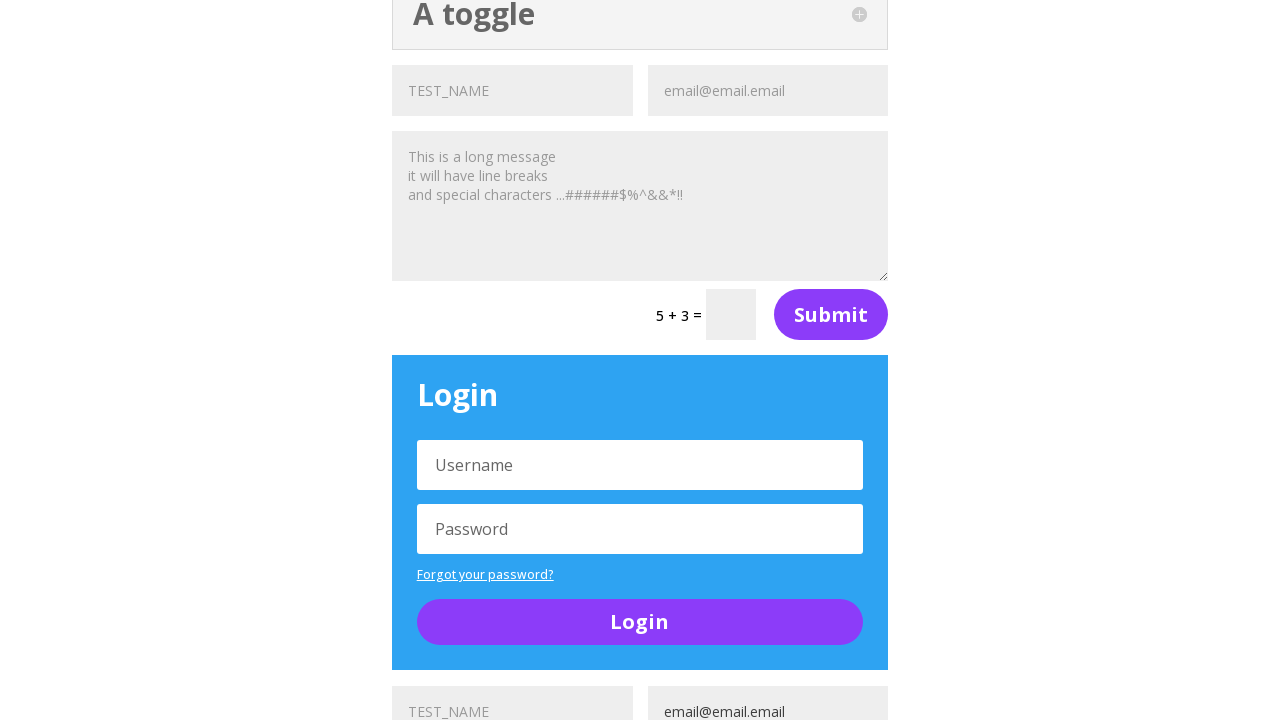

Filled third contact form message field with multi-line text on #et_pb_contact_message_2
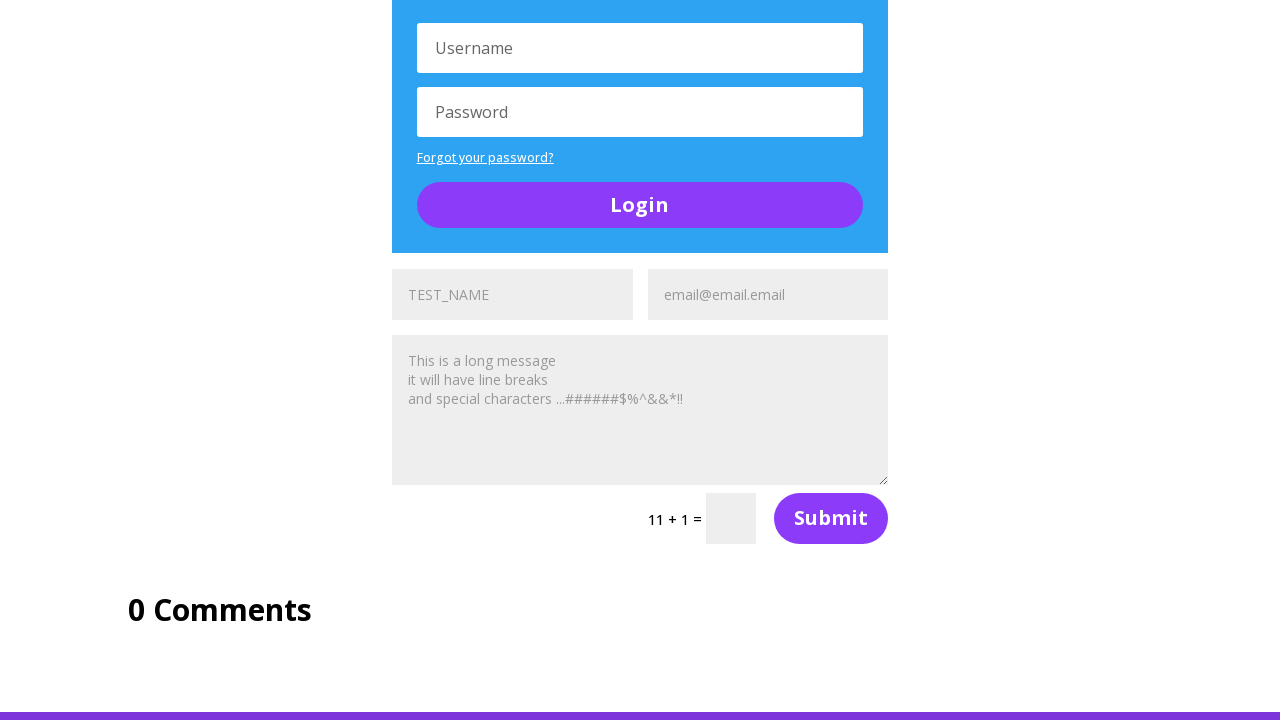

Verified third contact form message field is present and loaded
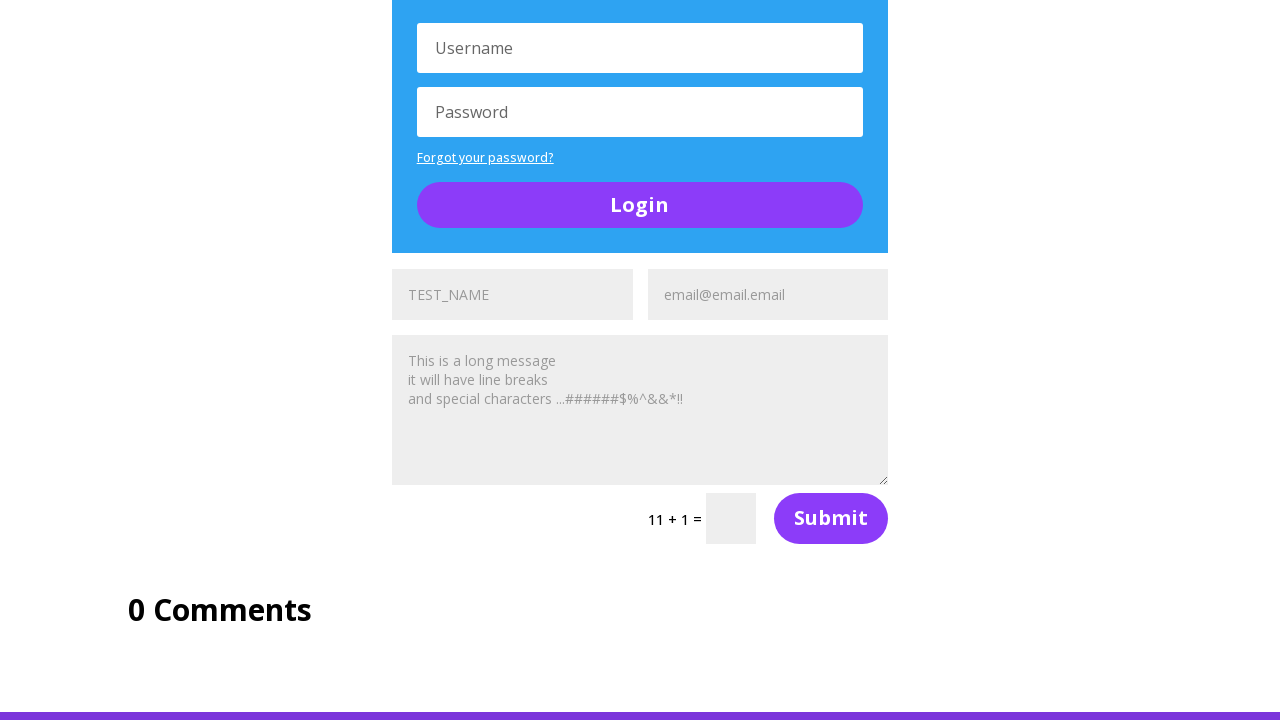

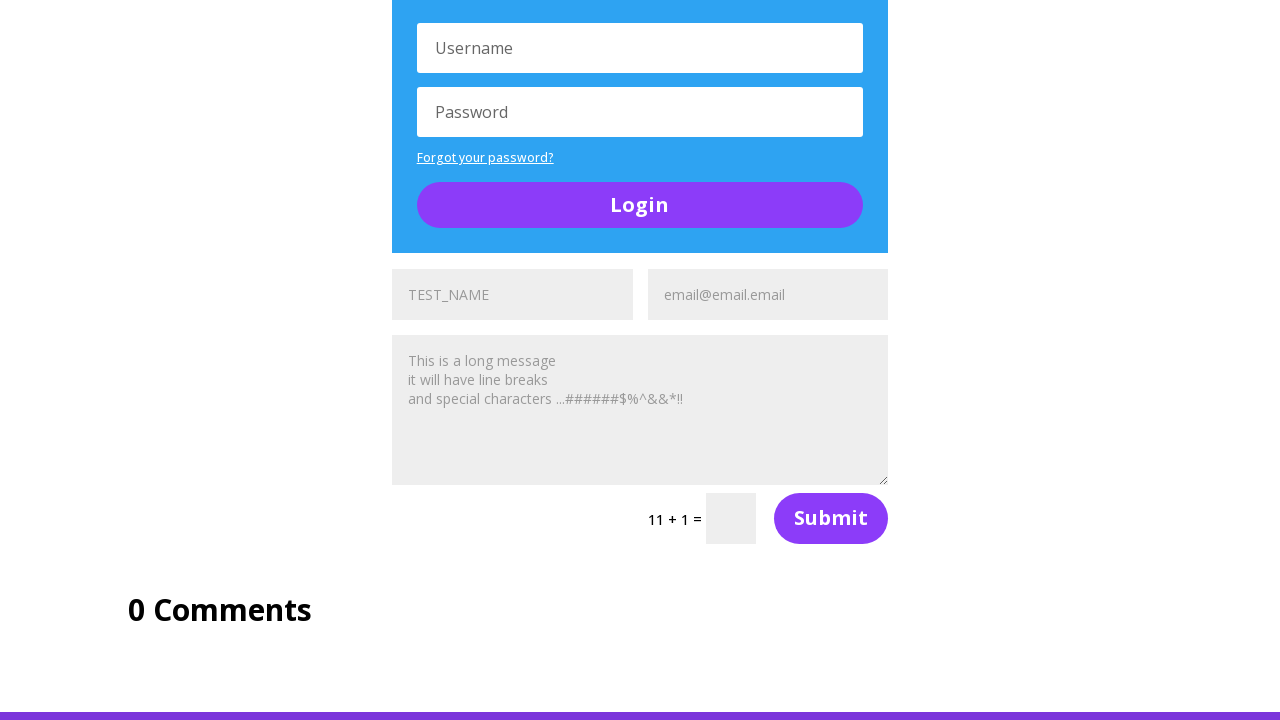